Navigates to a login practice page without performing any actions

Starting URL: https://rahulshettyacademy.com/loginpagePractise/

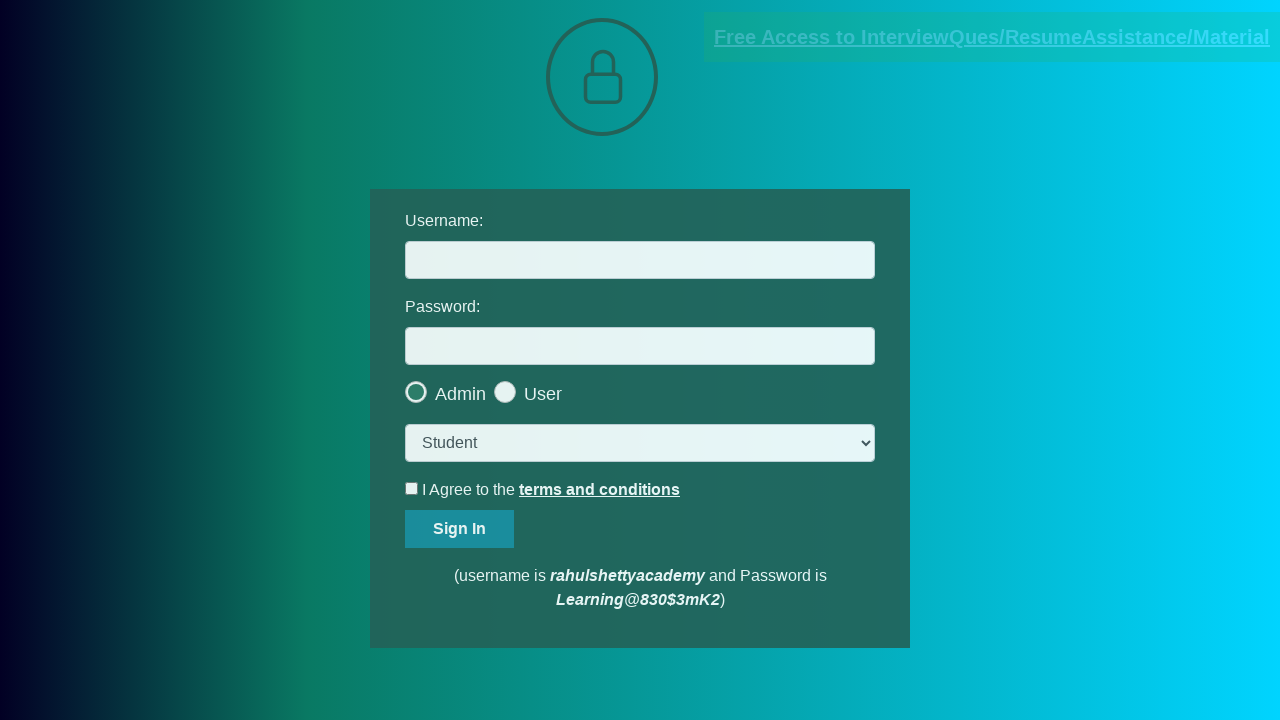

Navigated to login practice page
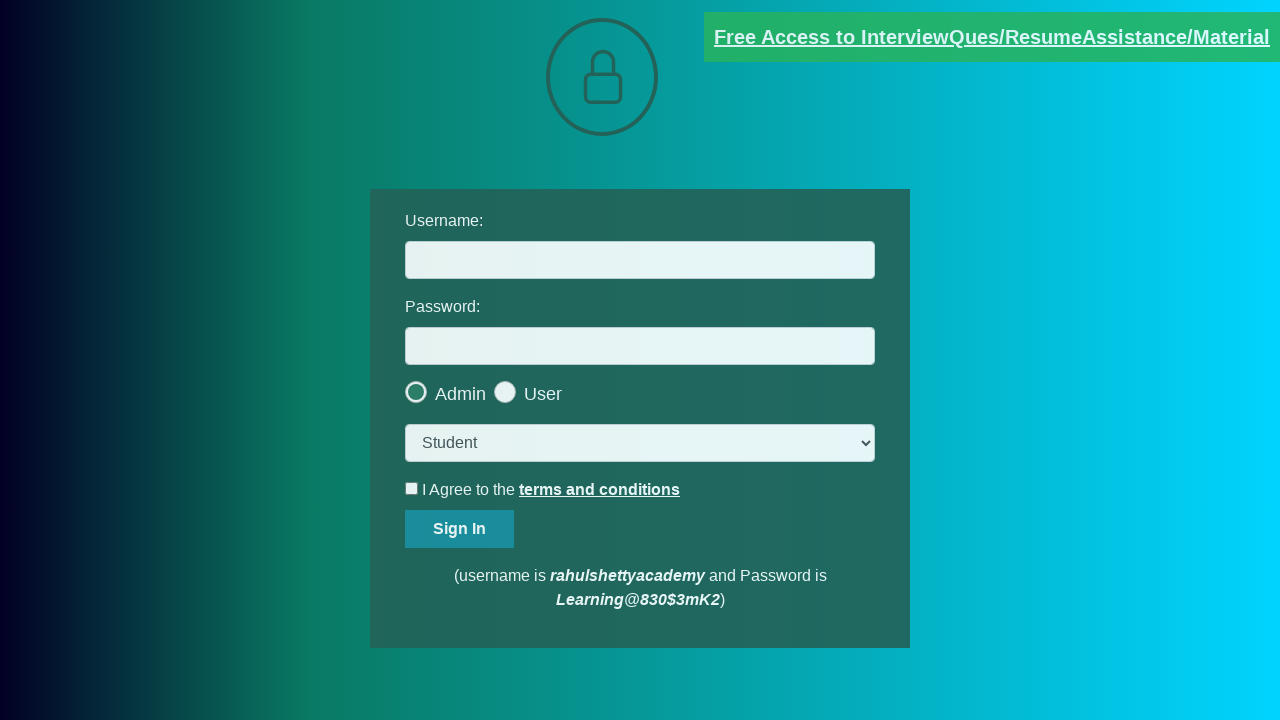

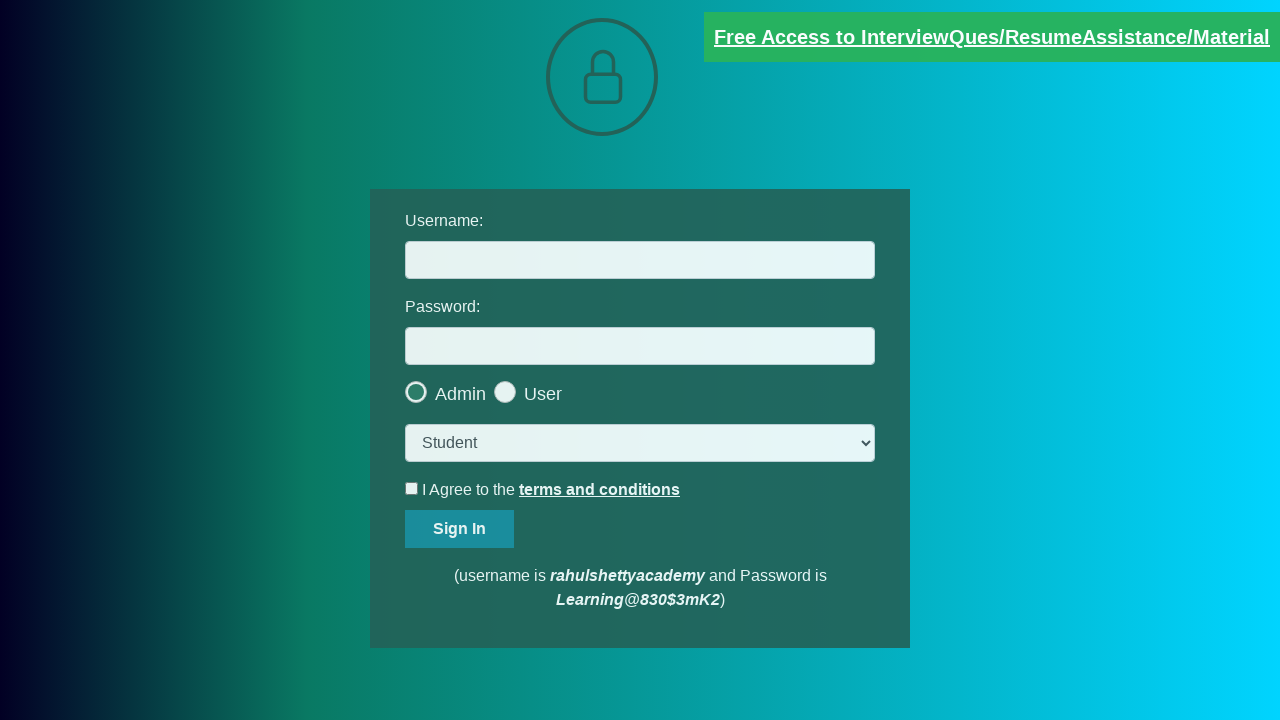